Tests alert handling by entering text in a field and accepting an alert

Starting URL: http://www.qaclickacademy.com/practice.php

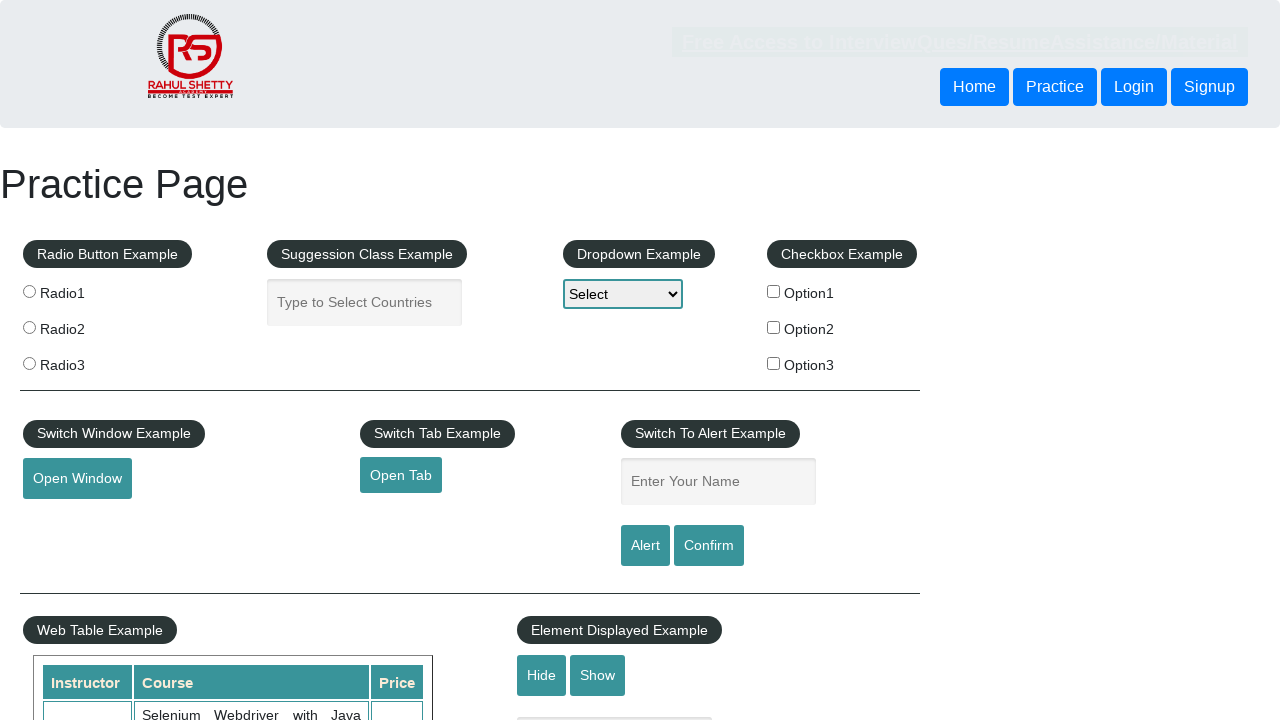

Filled name field with 'charitha' on #name
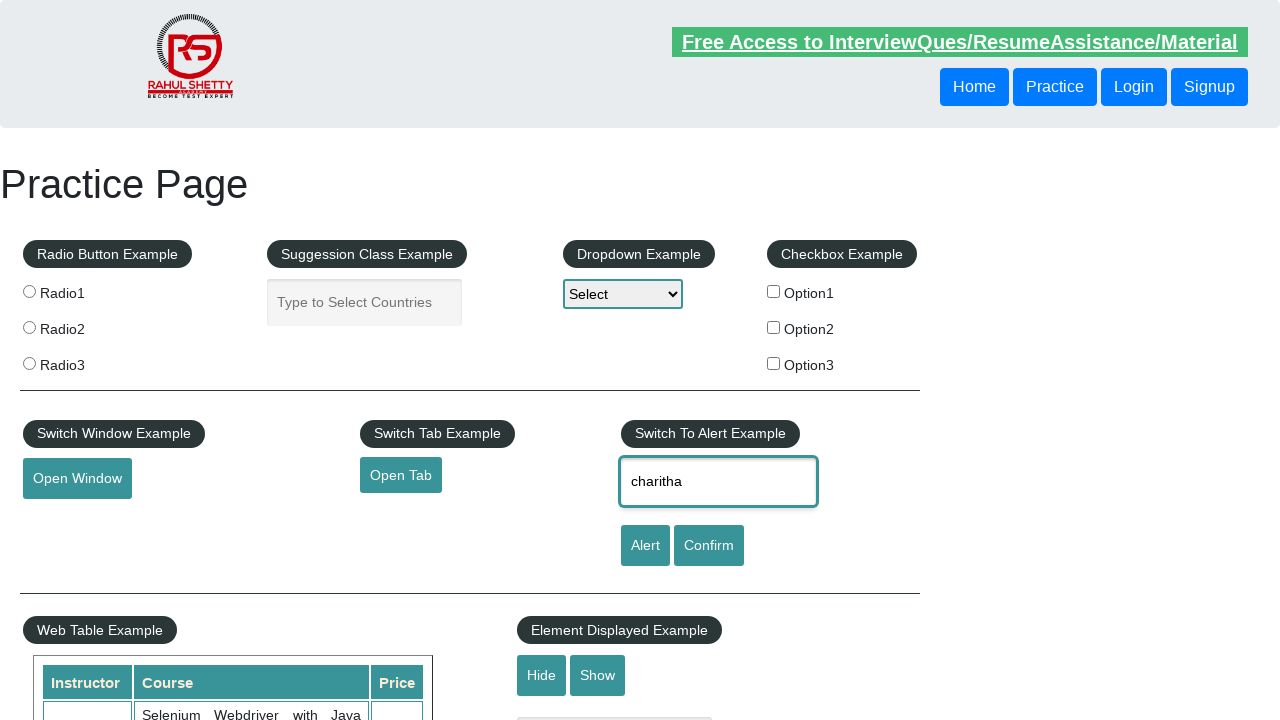

Set up dialog handler to accept alerts
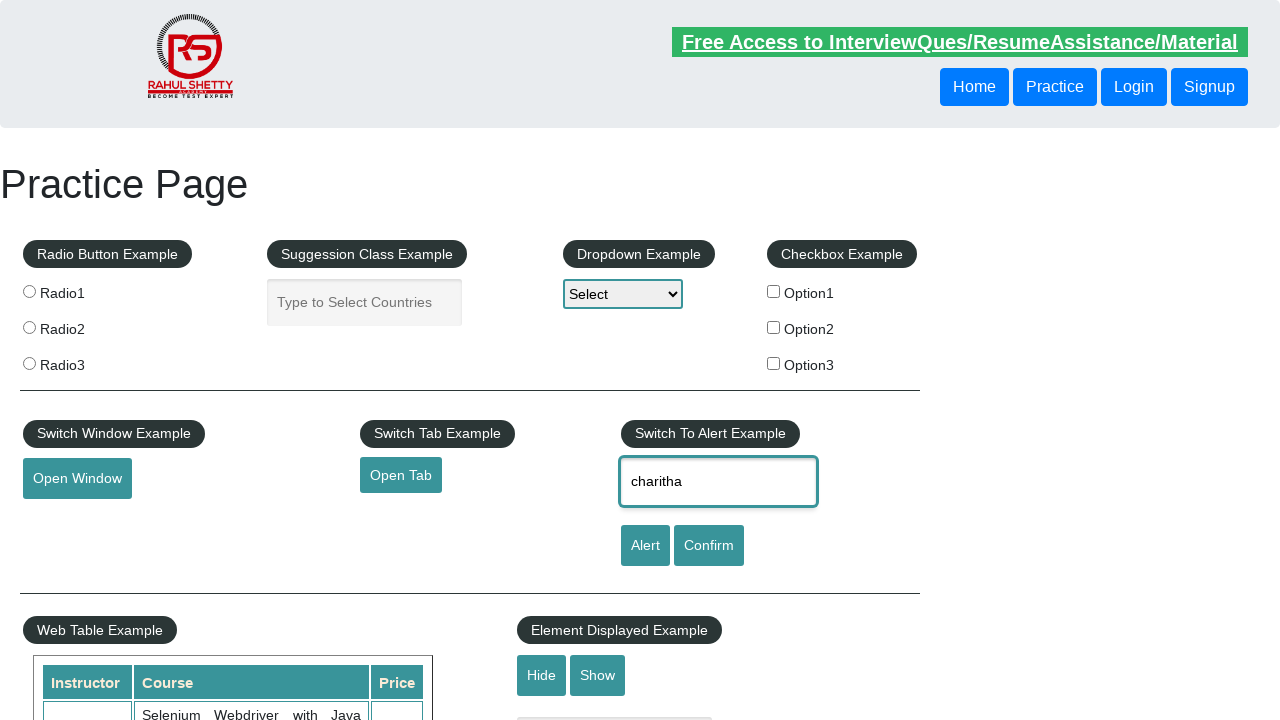

Clicked alert button and accepted the alert at (645, 546) on [id='alertbtn']
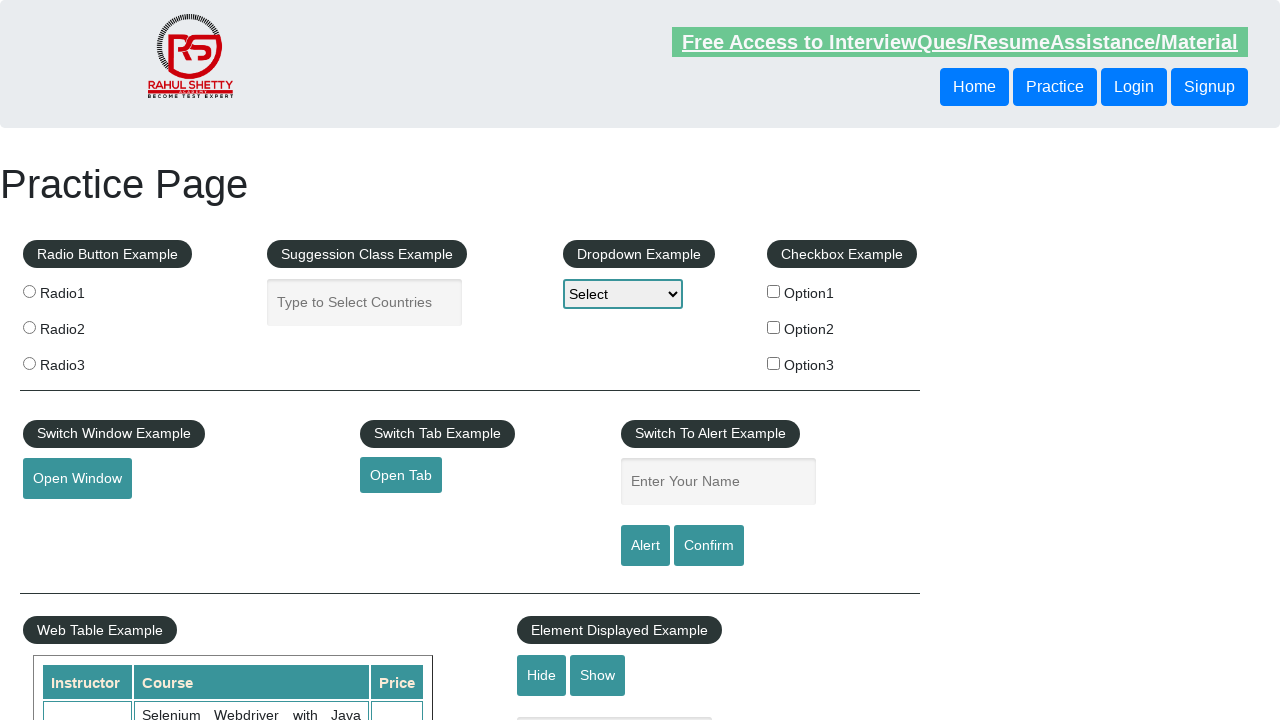

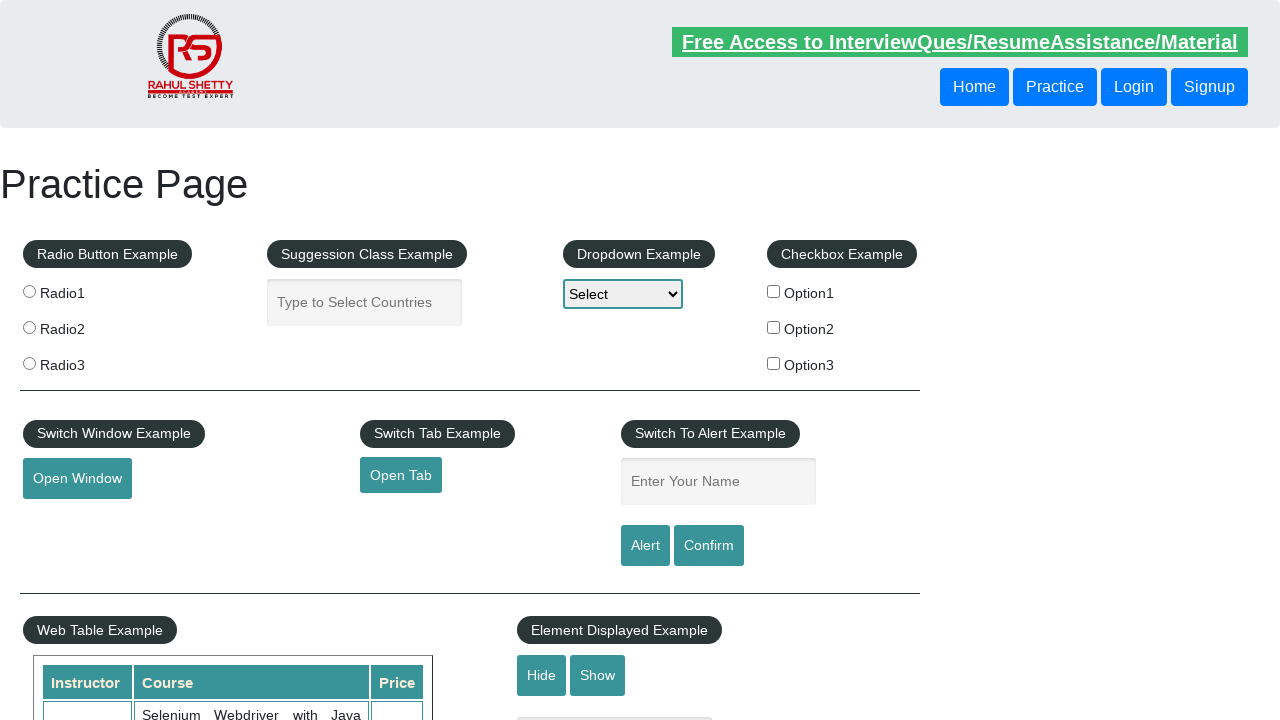